Tests marking all todo items as completed using the toggle-all checkbox

Starting URL: https://demo.playwright.dev/todomvc

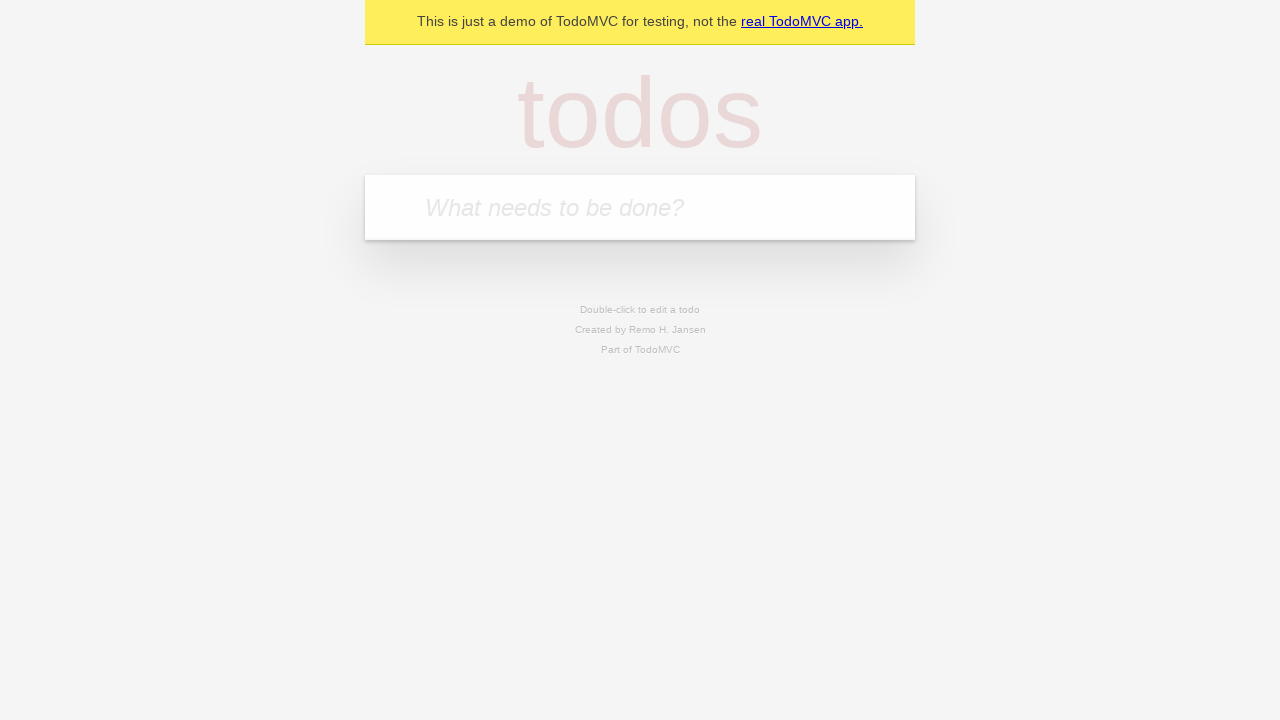

Navigated to TodoMVC demo page
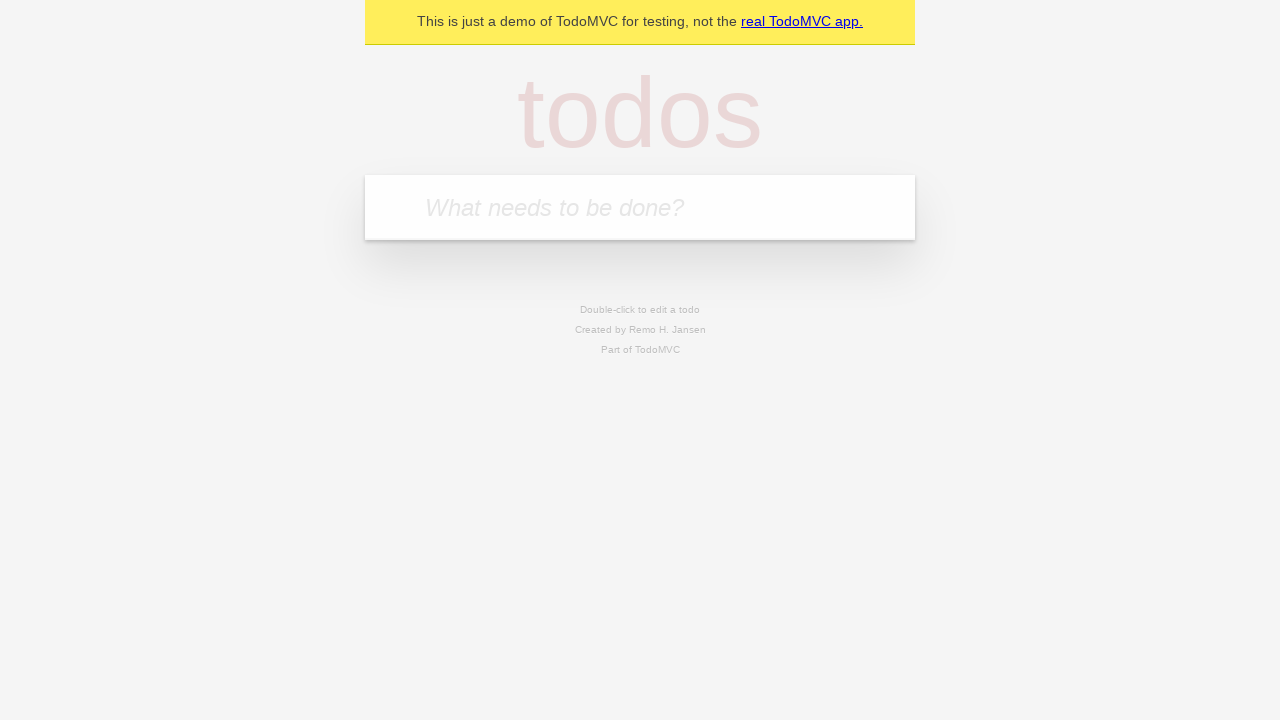

Located the todo input field
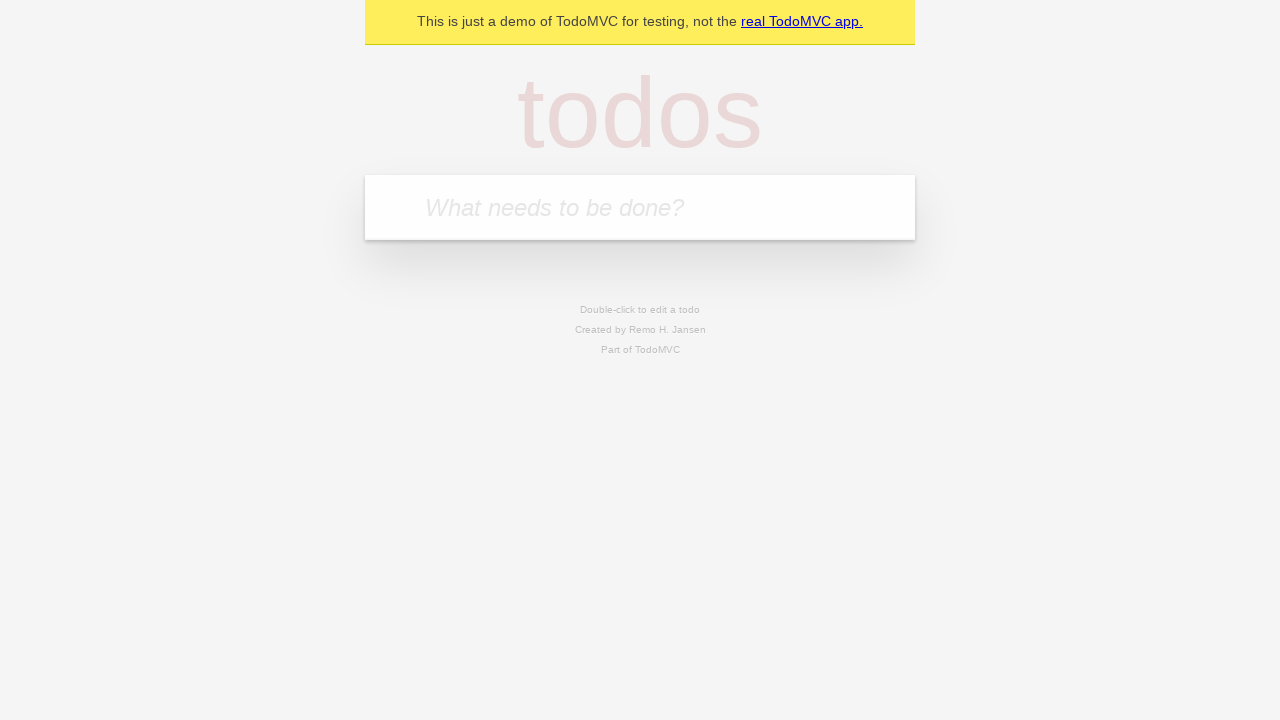

Filled todo input with 'buy some cheese' on internal:attr=[placeholder="What needs to be done?"i]
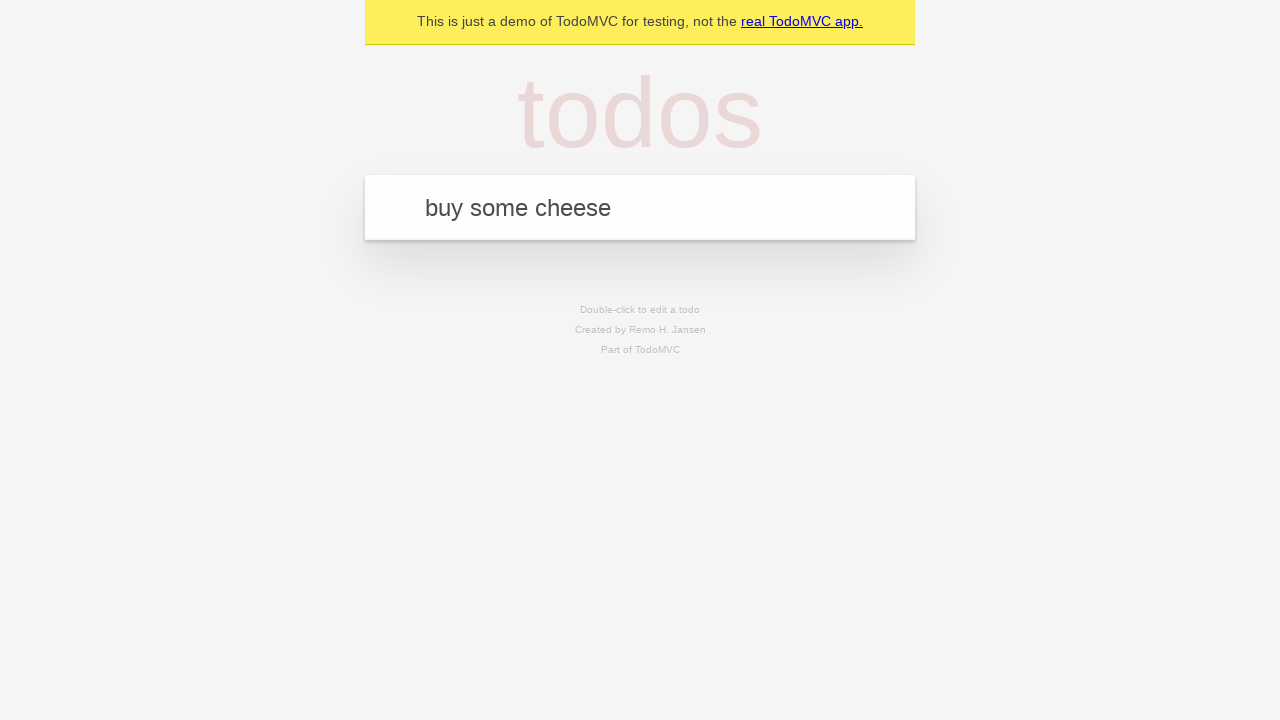

Pressed Enter to create todo item 'buy some cheese' on internal:attr=[placeholder="What needs to be done?"i]
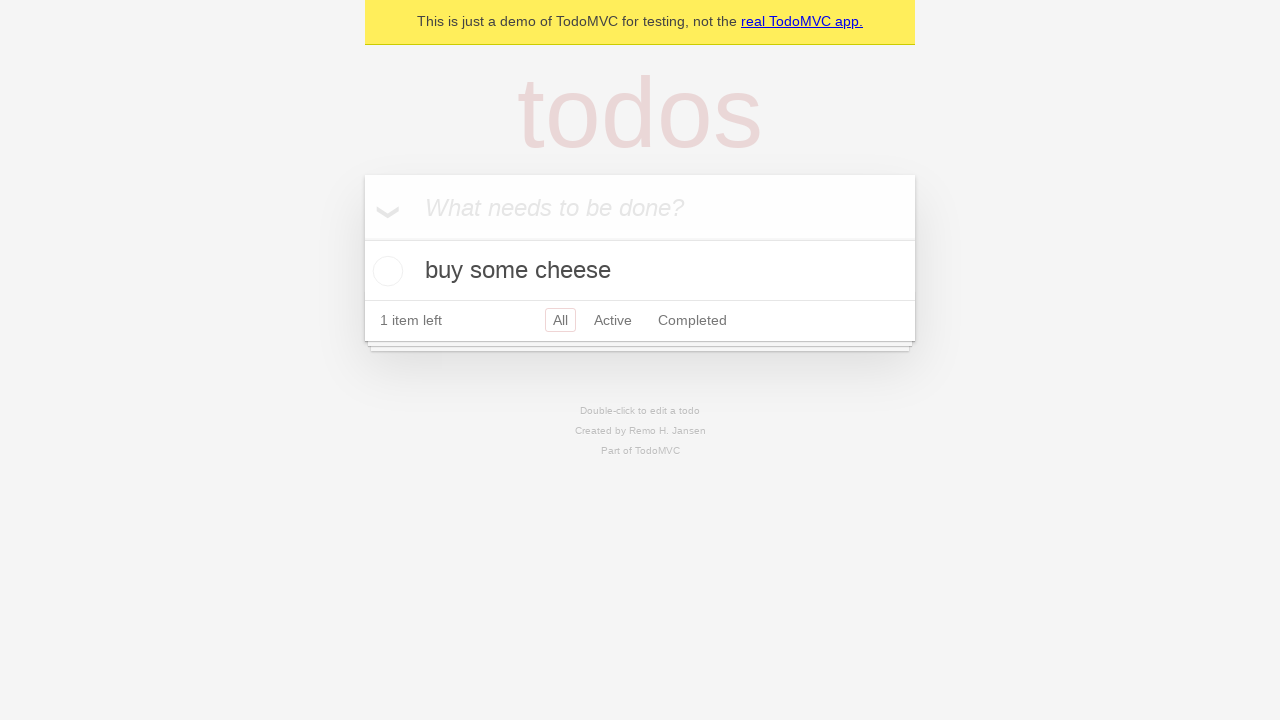

Filled todo input with 'feed the cat' on internal:attr=[placeholder="What needs to be done?"i]
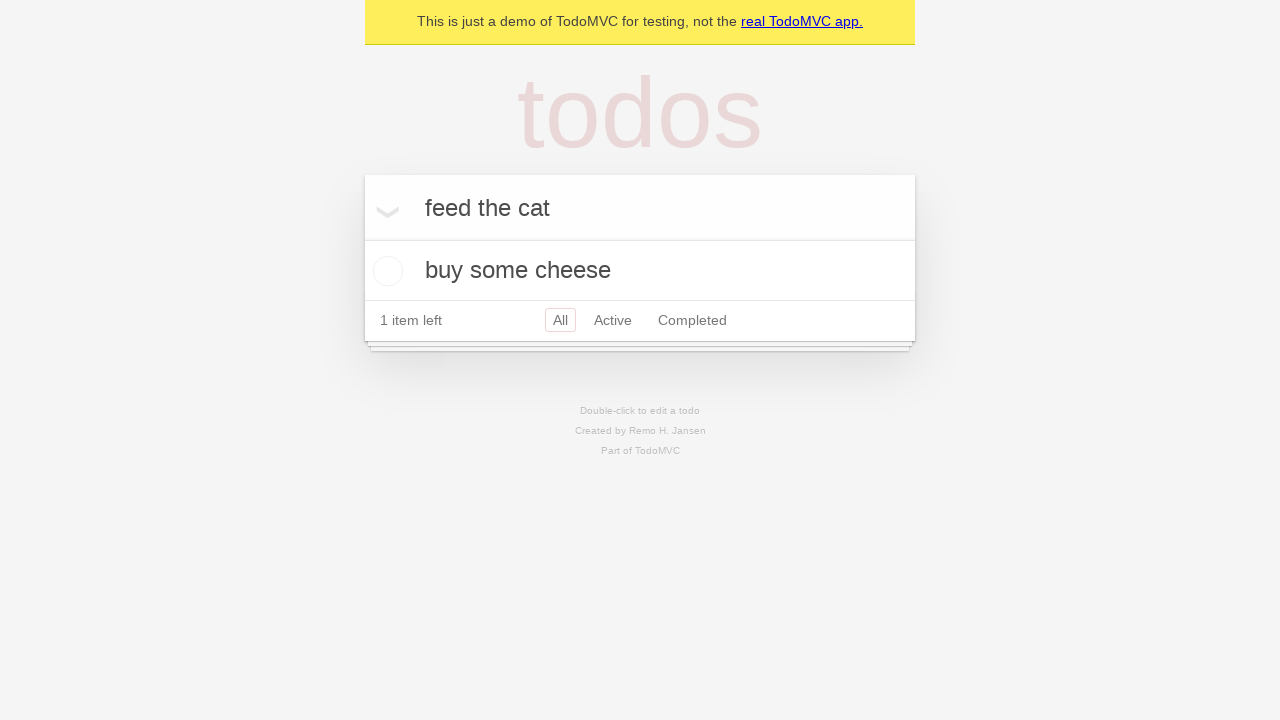

Pressed Enter to create todo item 'feed the cat' on internal:attr=[placeholder="What needs to be done?"i]
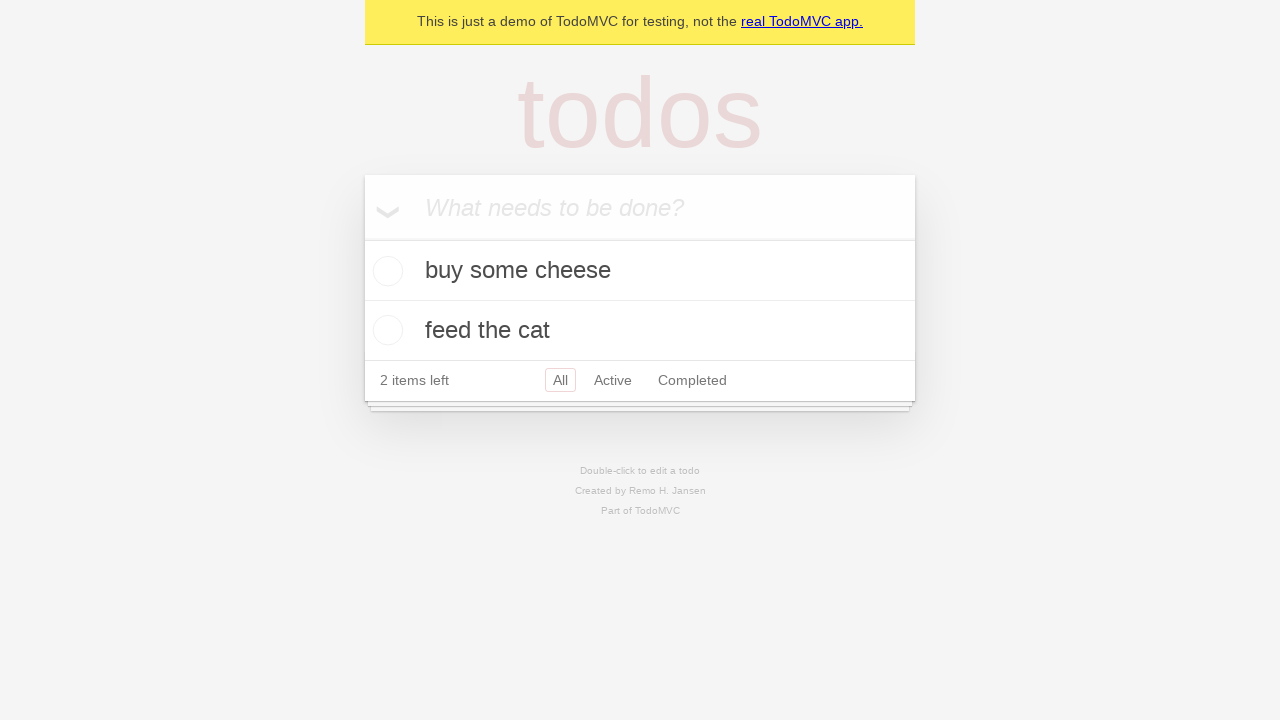

Filled todo input with 'book a doctors appointment' on internal:attr=[placeholder="What needs to be done?"i]
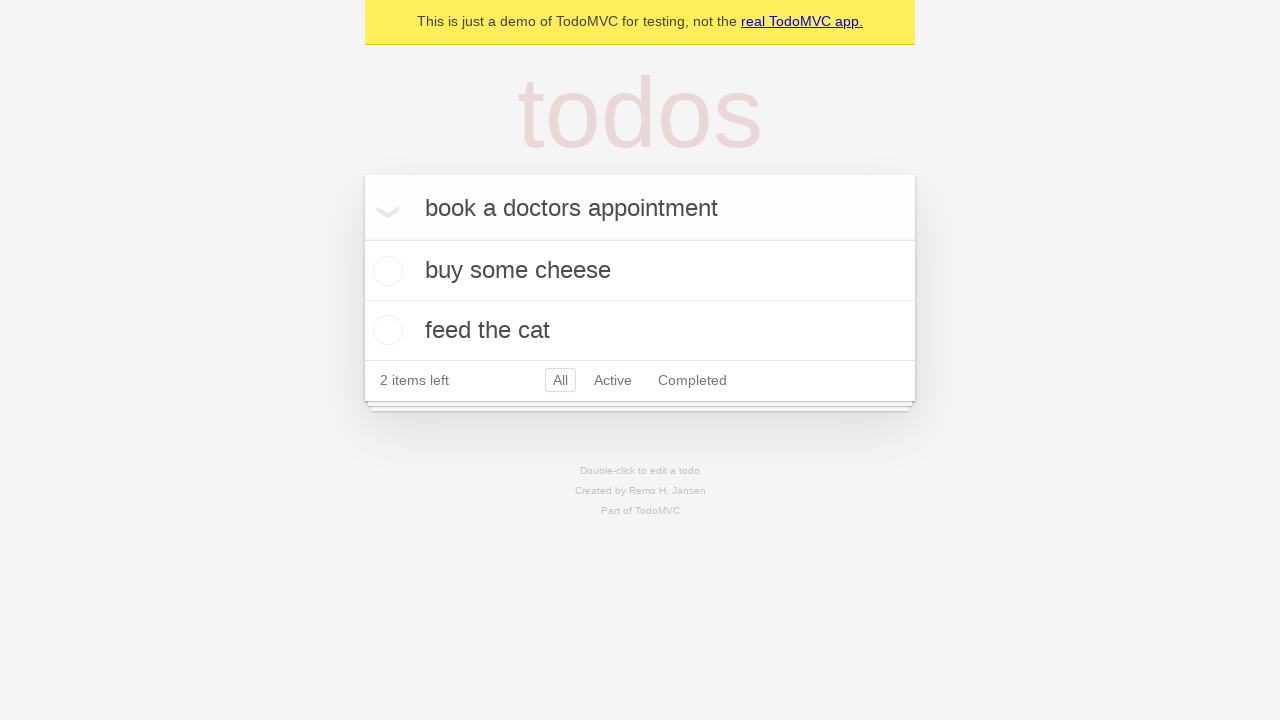

Pressed Enter to create todo item 'book a doctors appointment' on internal:attr=[placeholder="What needs to be done?"i]
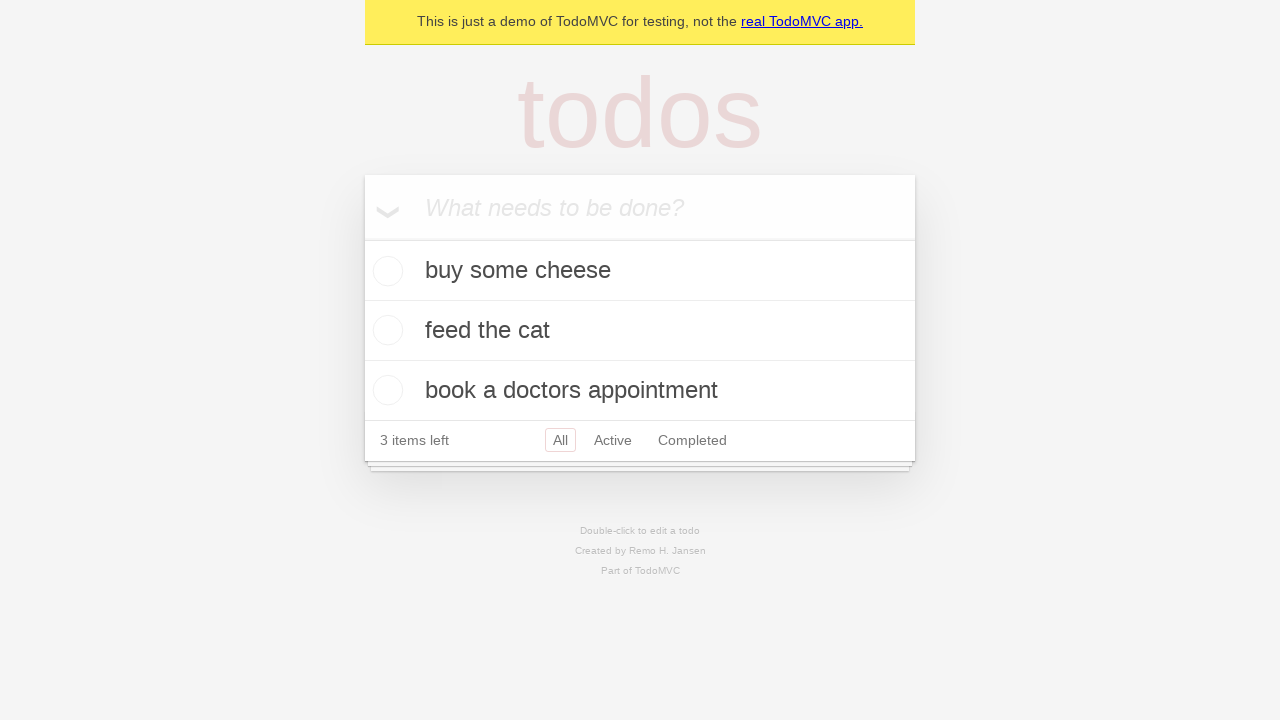

Clicked 'Mark all as complete' checkbox at (362, 238) on internal:label="Mark all as complete"i
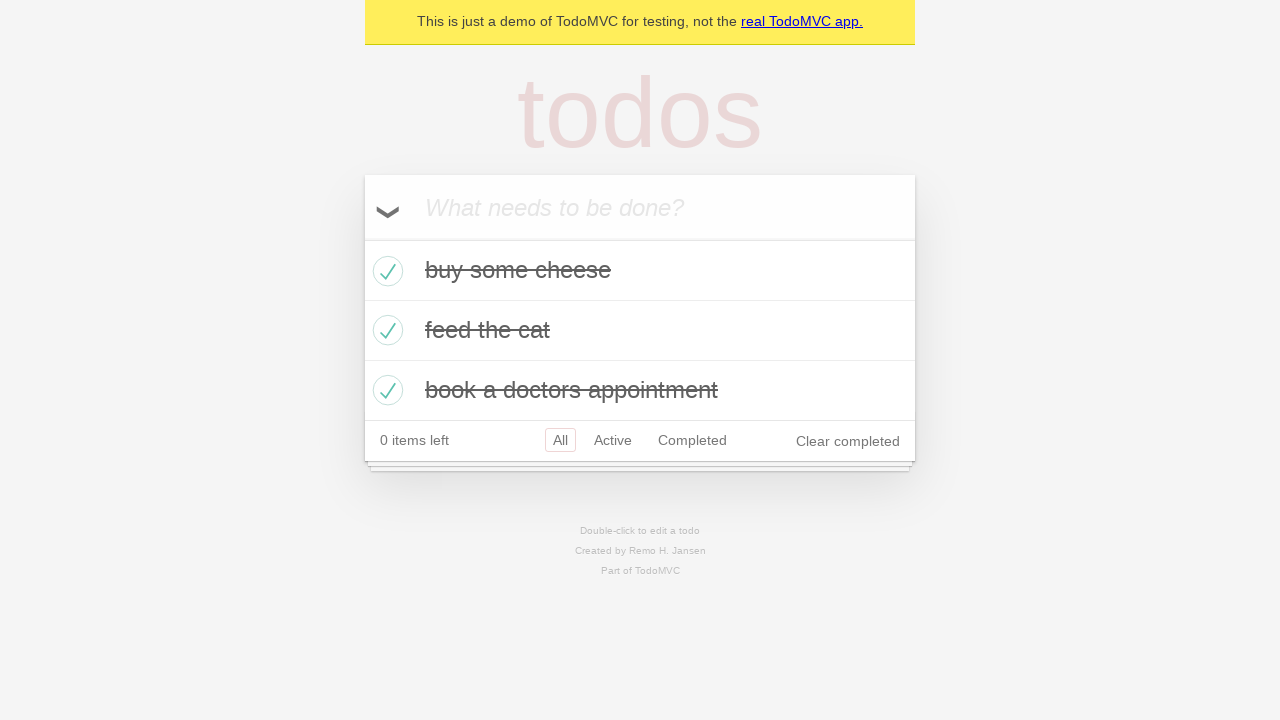

All todo items marked as completed
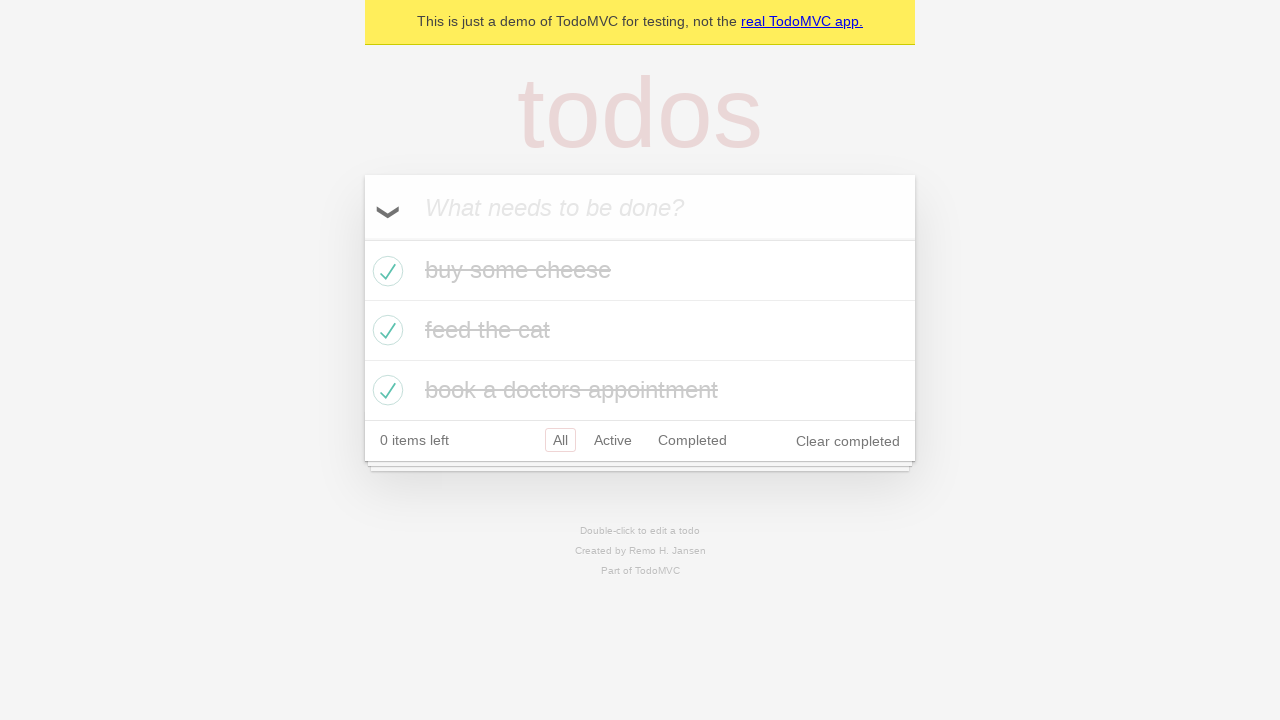

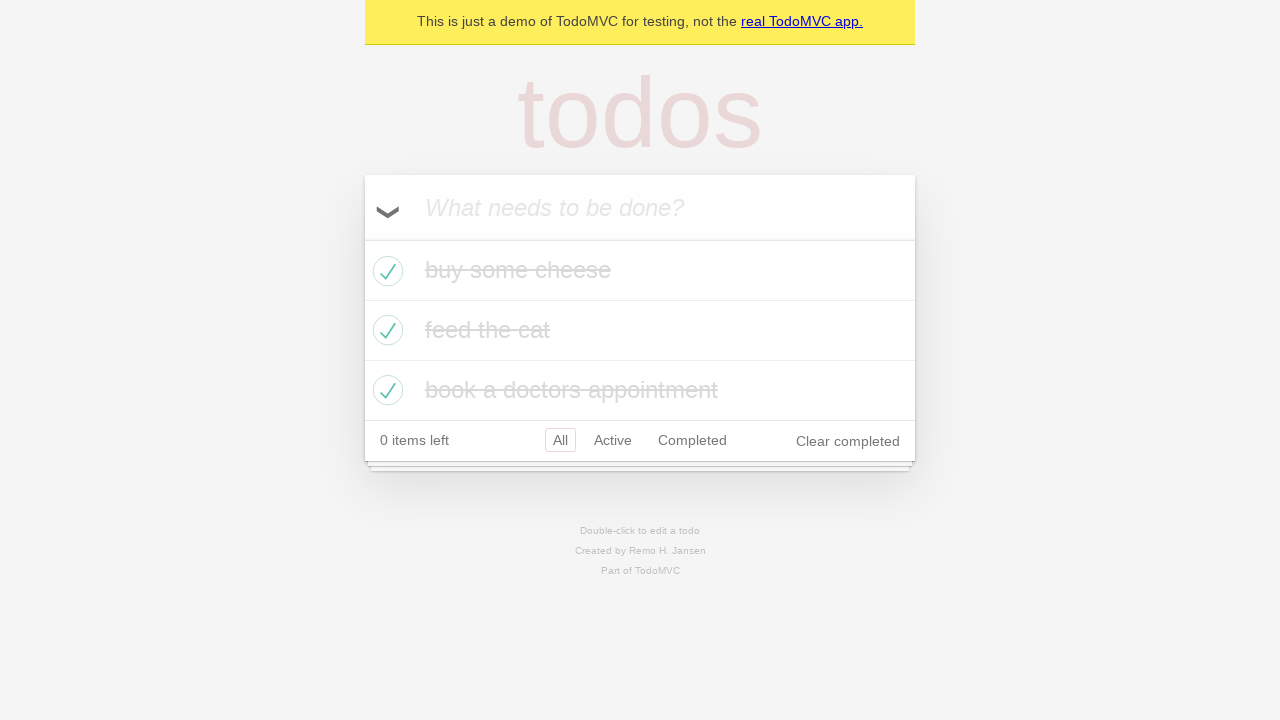